Tests JavaScript alert handling by clicking a button to trigger an alert and then accepting it

Starting URL: https://the-internet.herokuapp.com/javascript_alerts

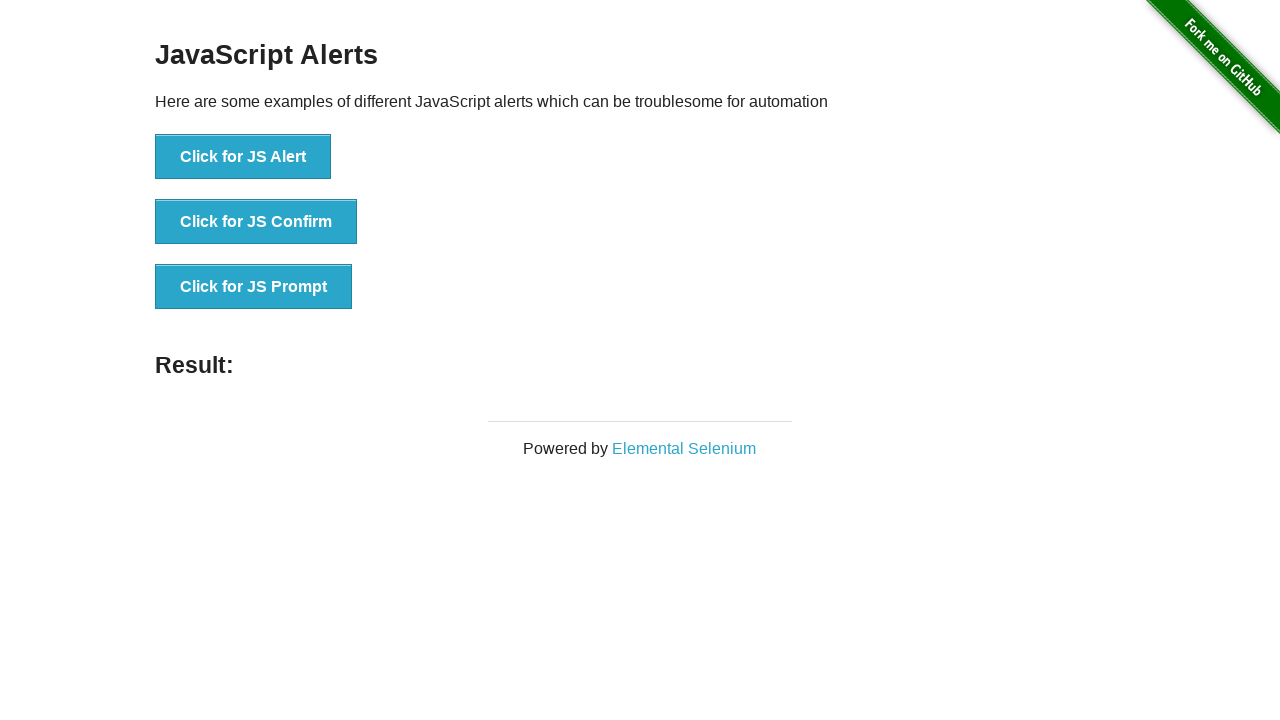

Clicked button to trigger JavaScript alert at (243, 157) on xpath=//*[@id="content"]/div/ul/li[1]/button
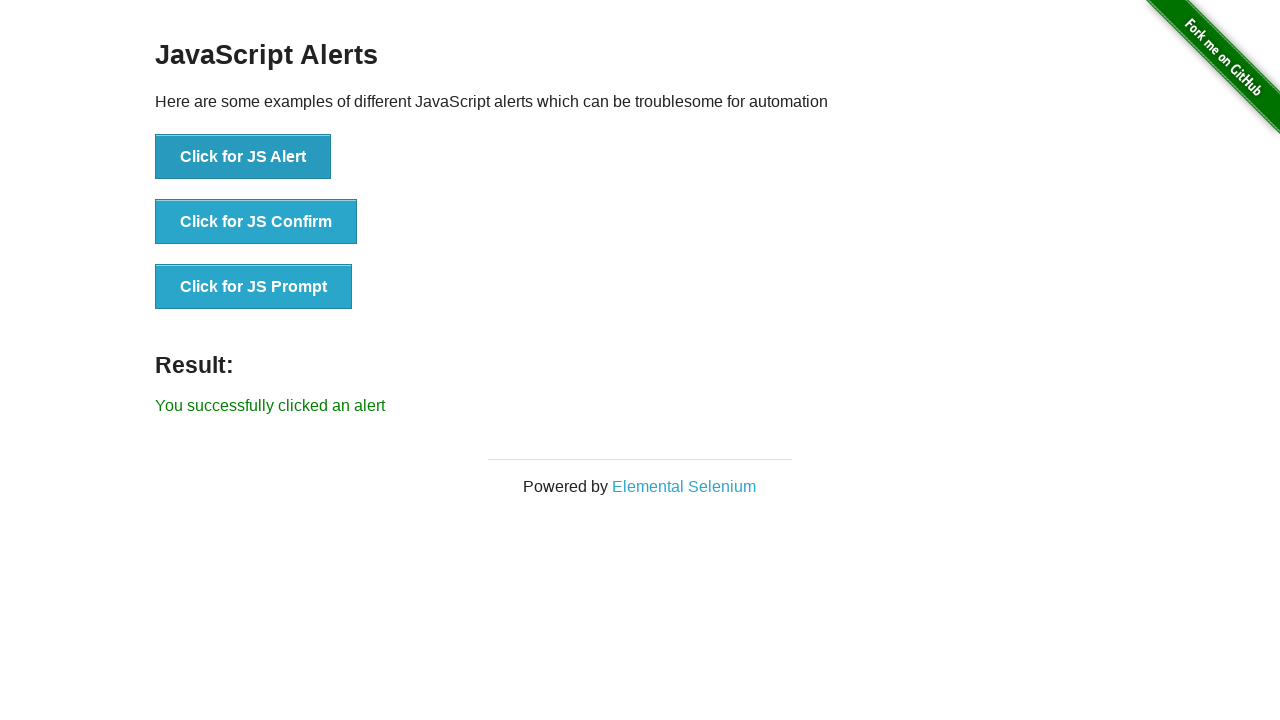

Set up dialog handler to accept alerts
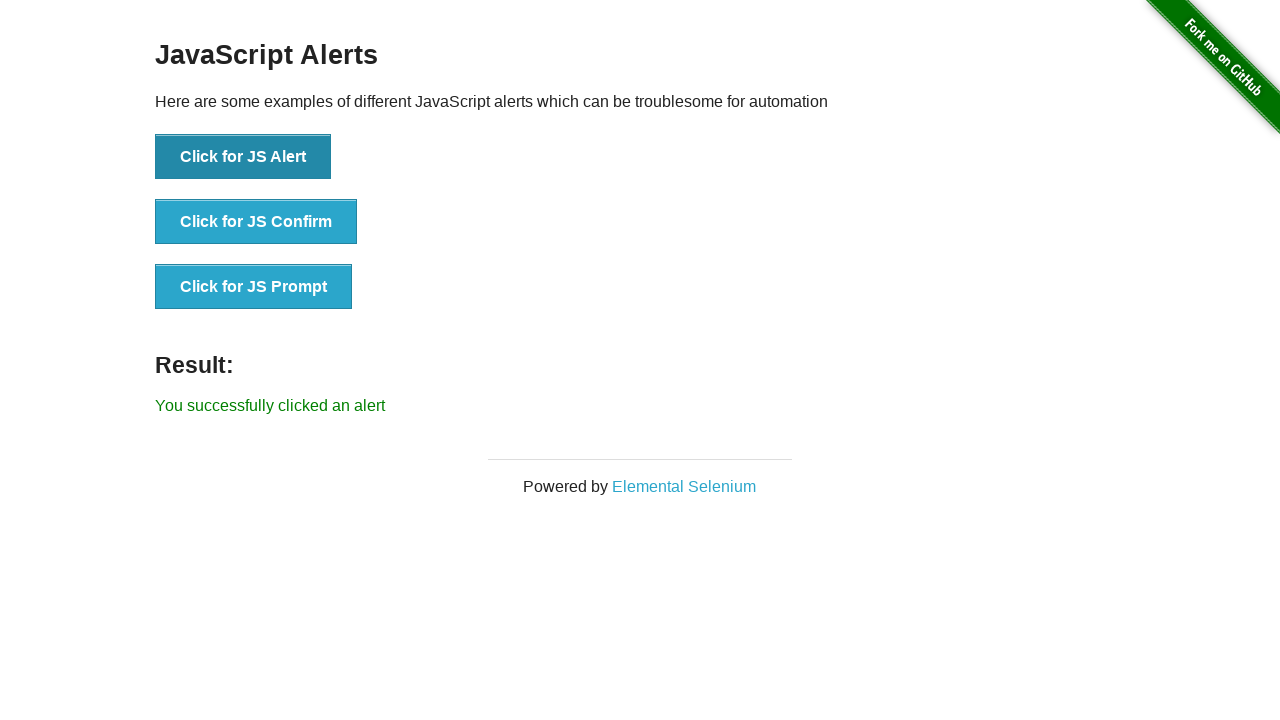

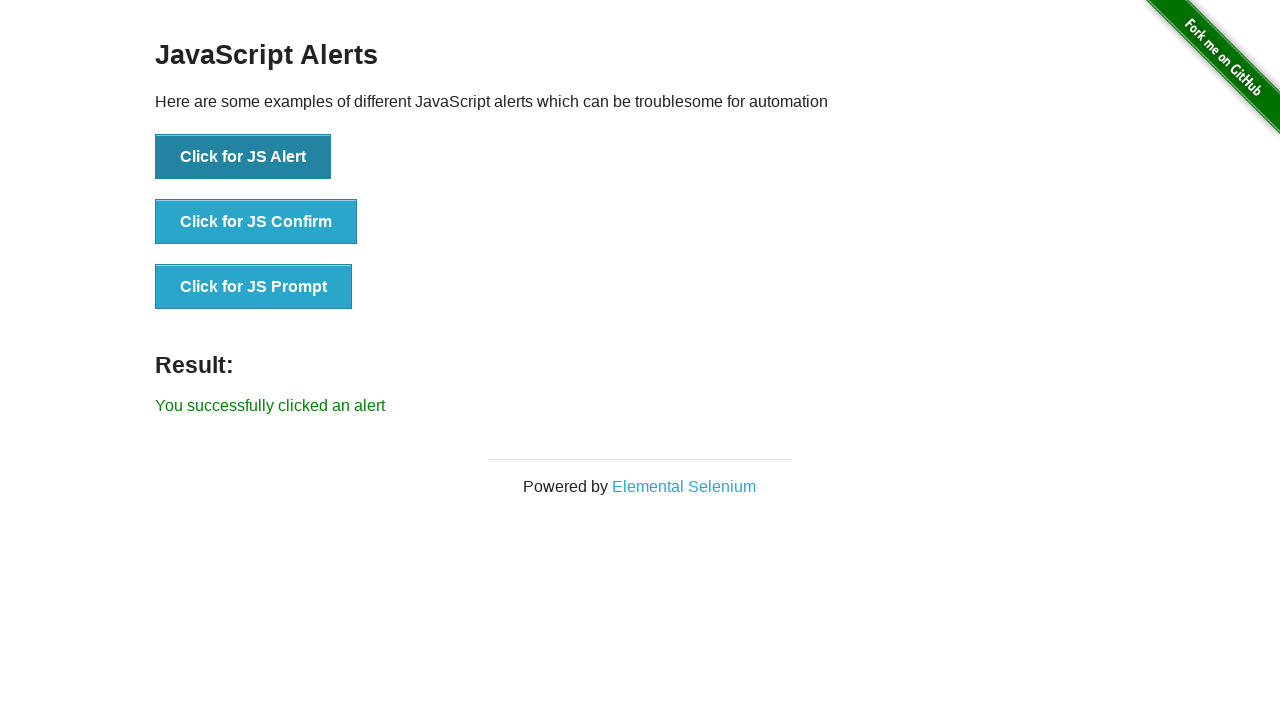